Tests pressing the space key on a specific element and verifies that the page correctly displays "You entered: SPACE"

Starting URL: http://the-internet.herokuapp.com/key_presses

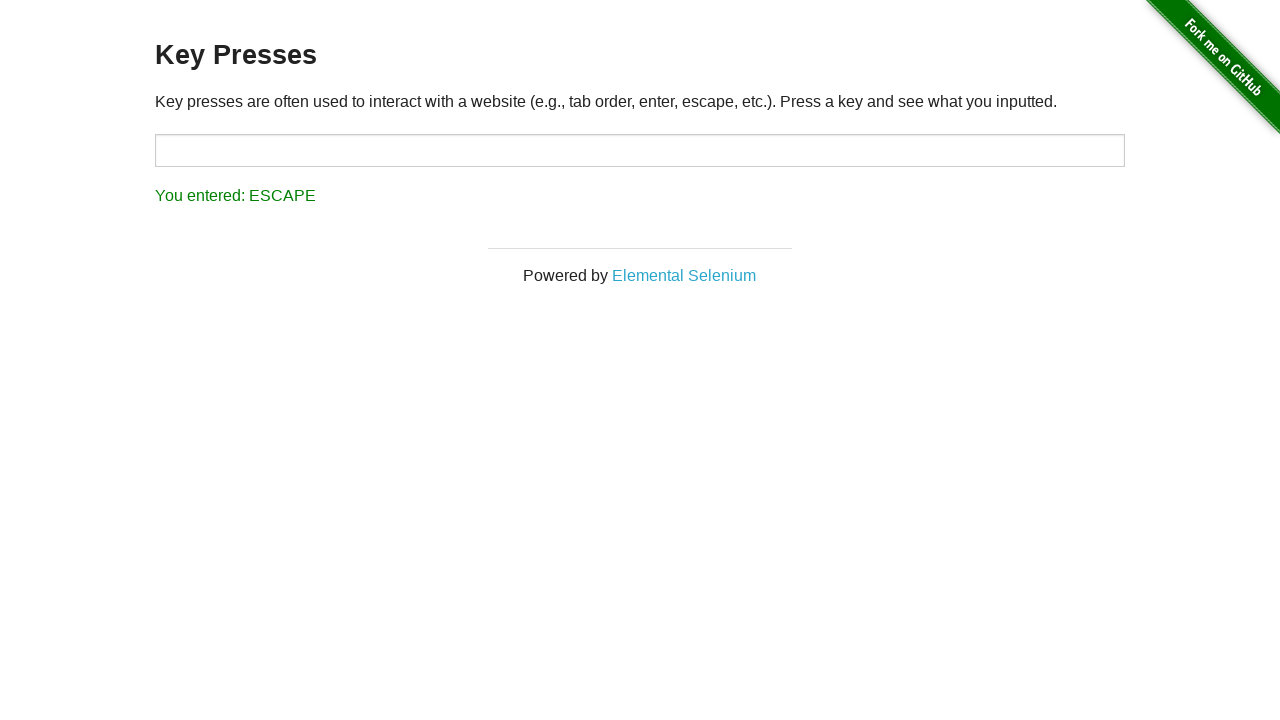

Pressed Space key on target element on #target
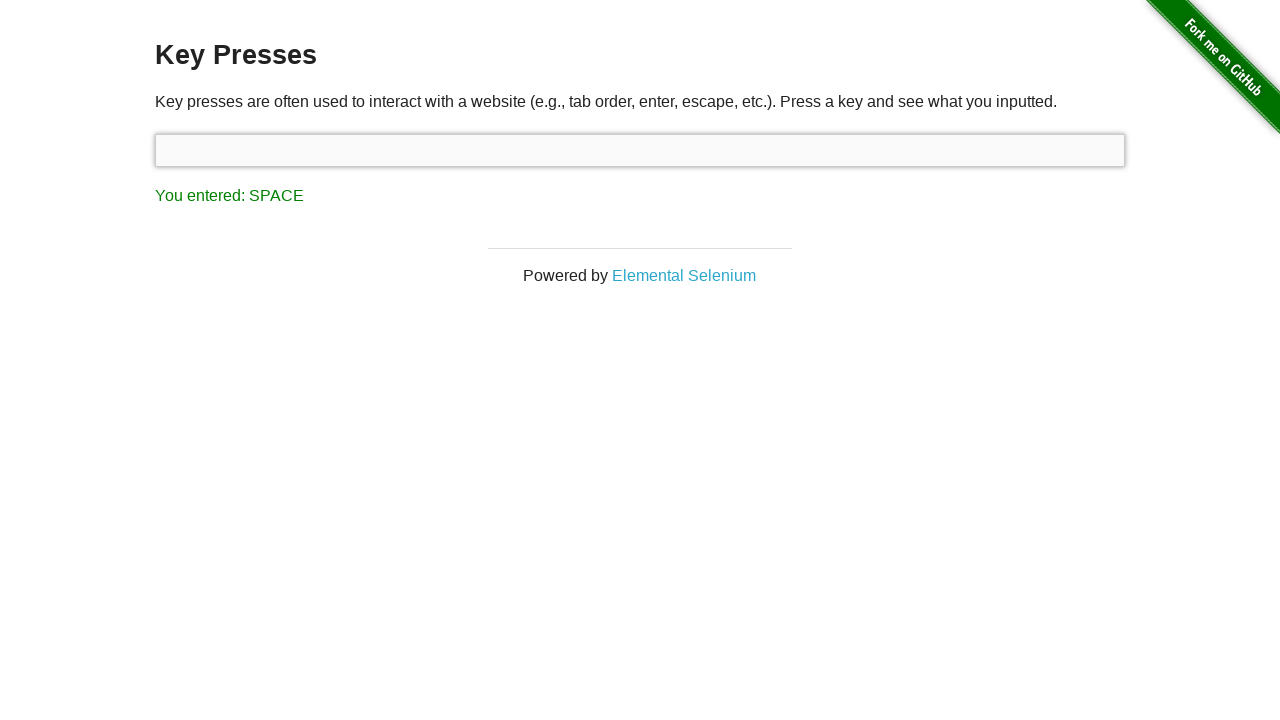

Result element loaded
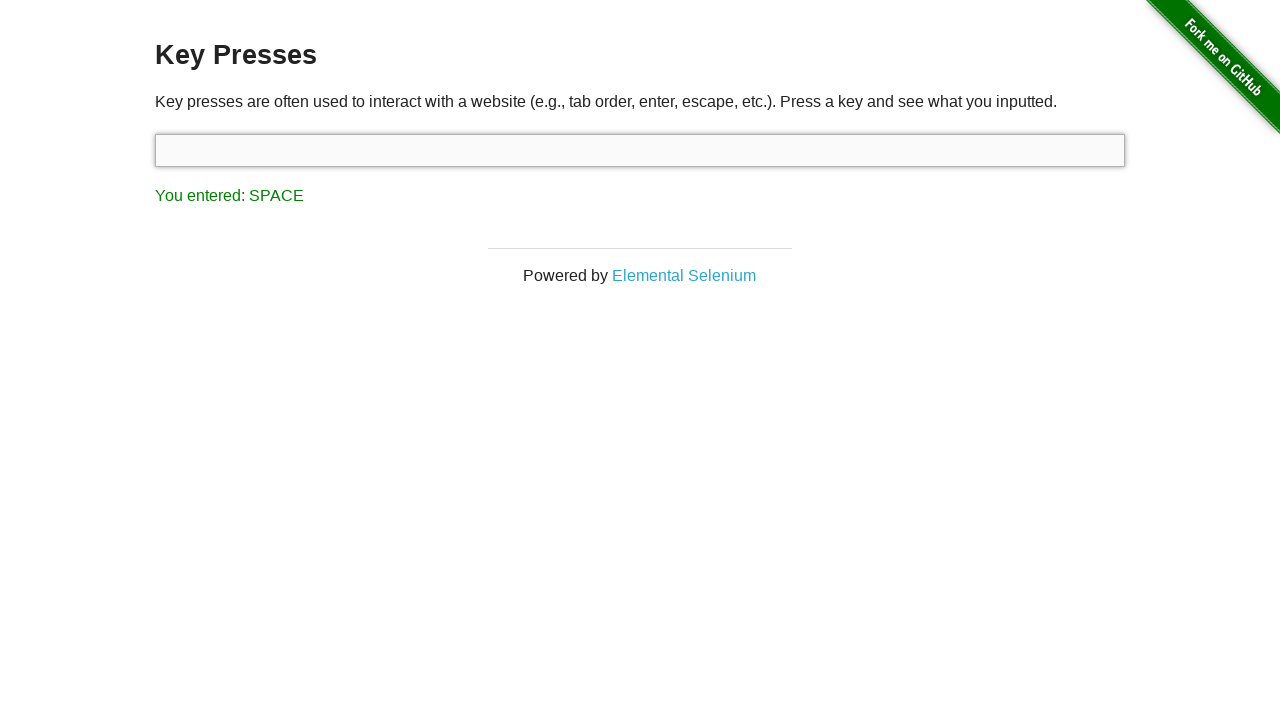

Retrieved result text content
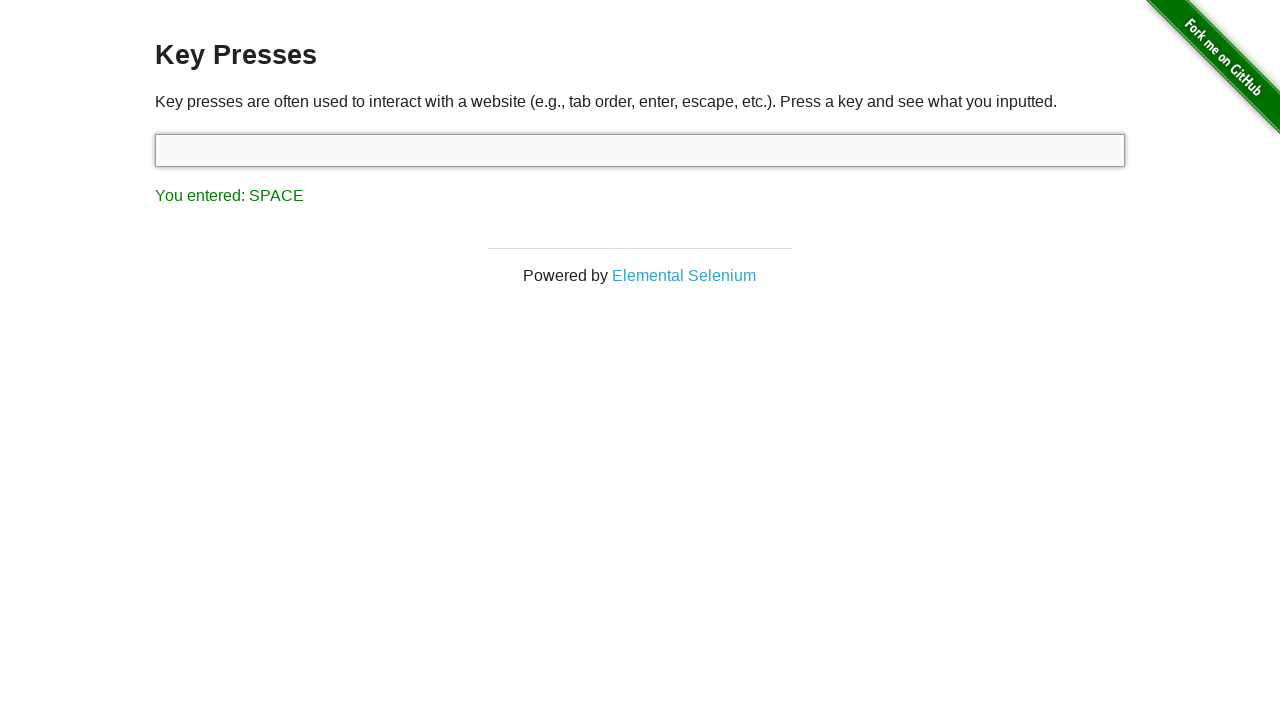

Assertion passed: result text is 'You entered: SPACE'
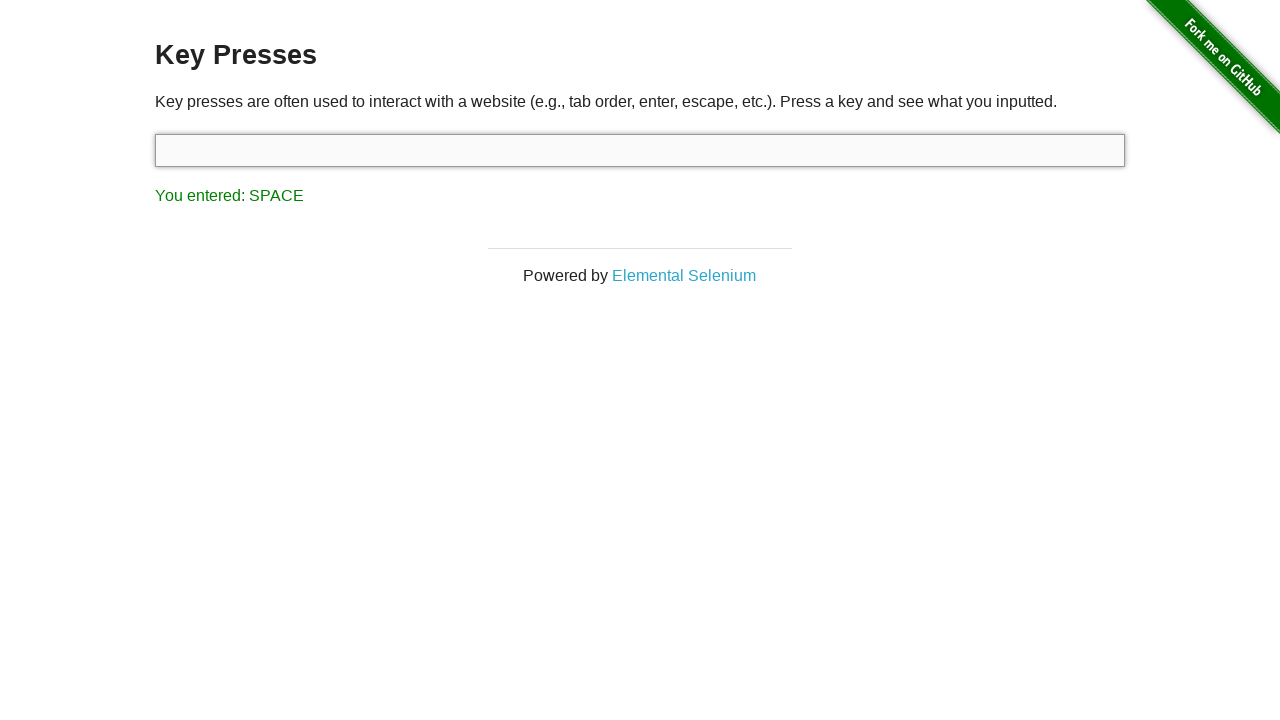

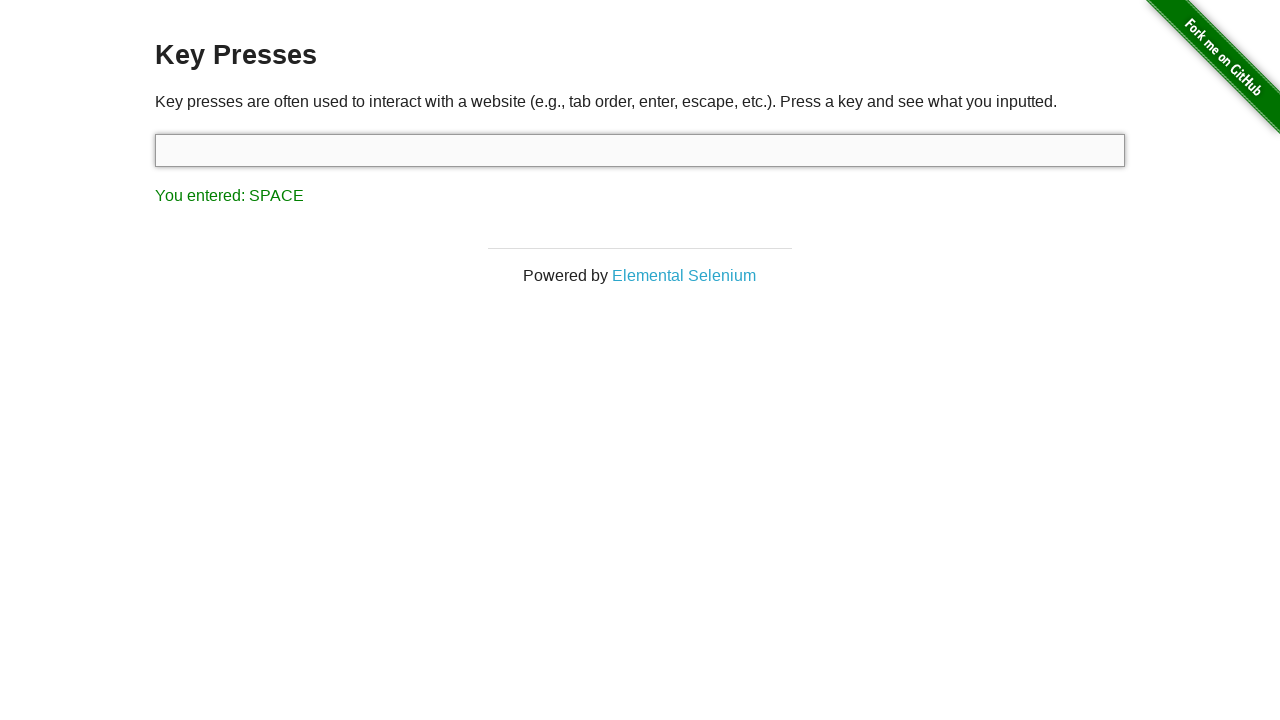